Tests window handling functionality by opening a new window via a link, switching between windows, and verifying content in each window

Starting URL: https://the-internet.herokuapp.com/windows

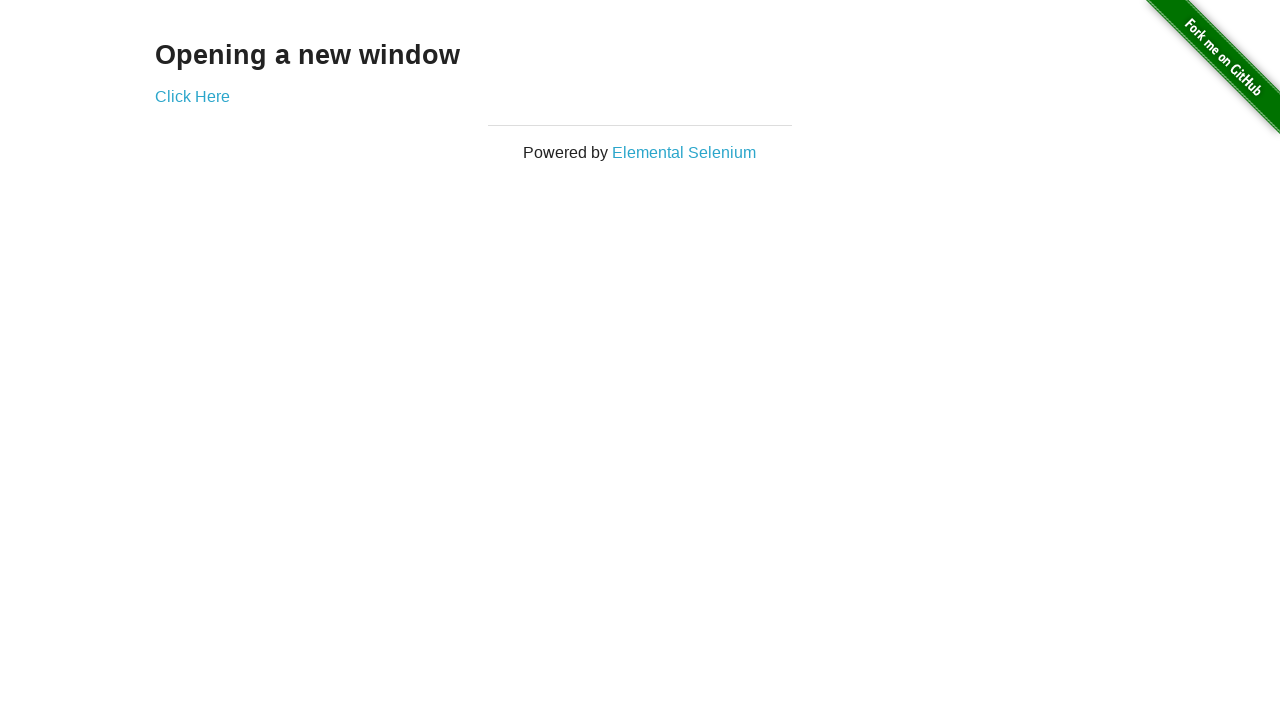

Clicked 'Click Here' link to open new window at (192, 96) on a:has-text('Click Here')
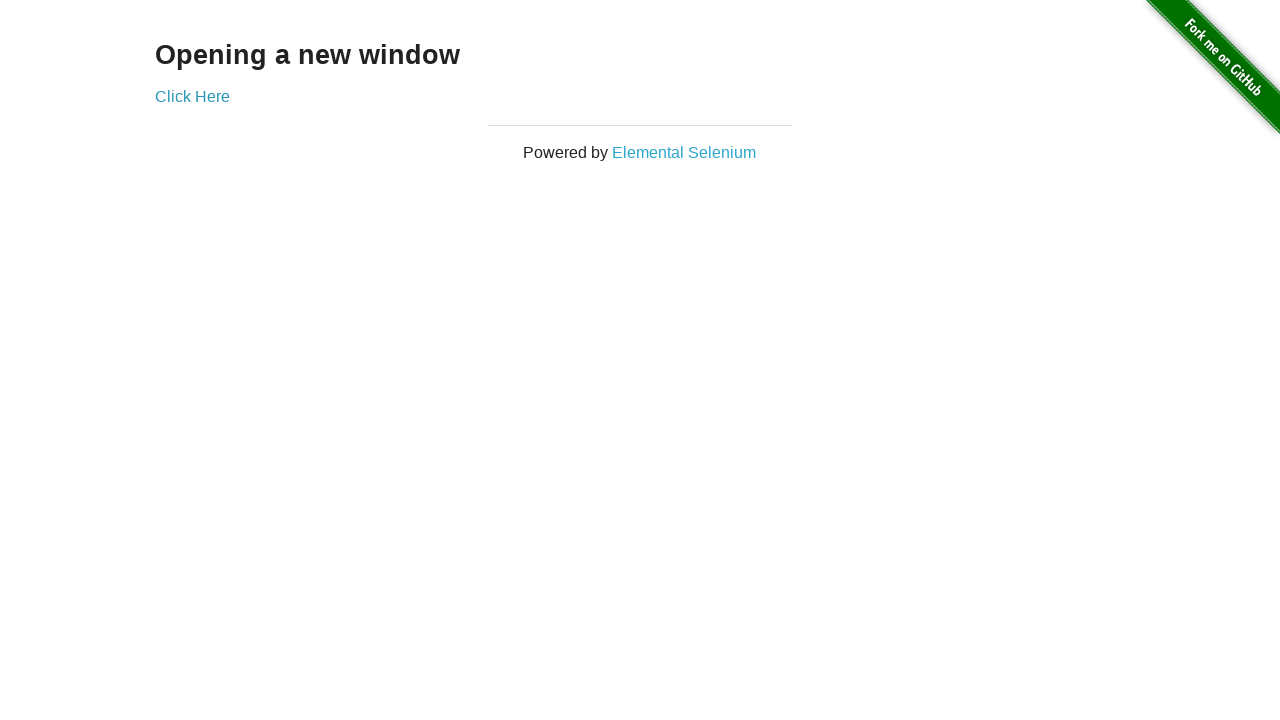

Retrieved text from new window: New Window
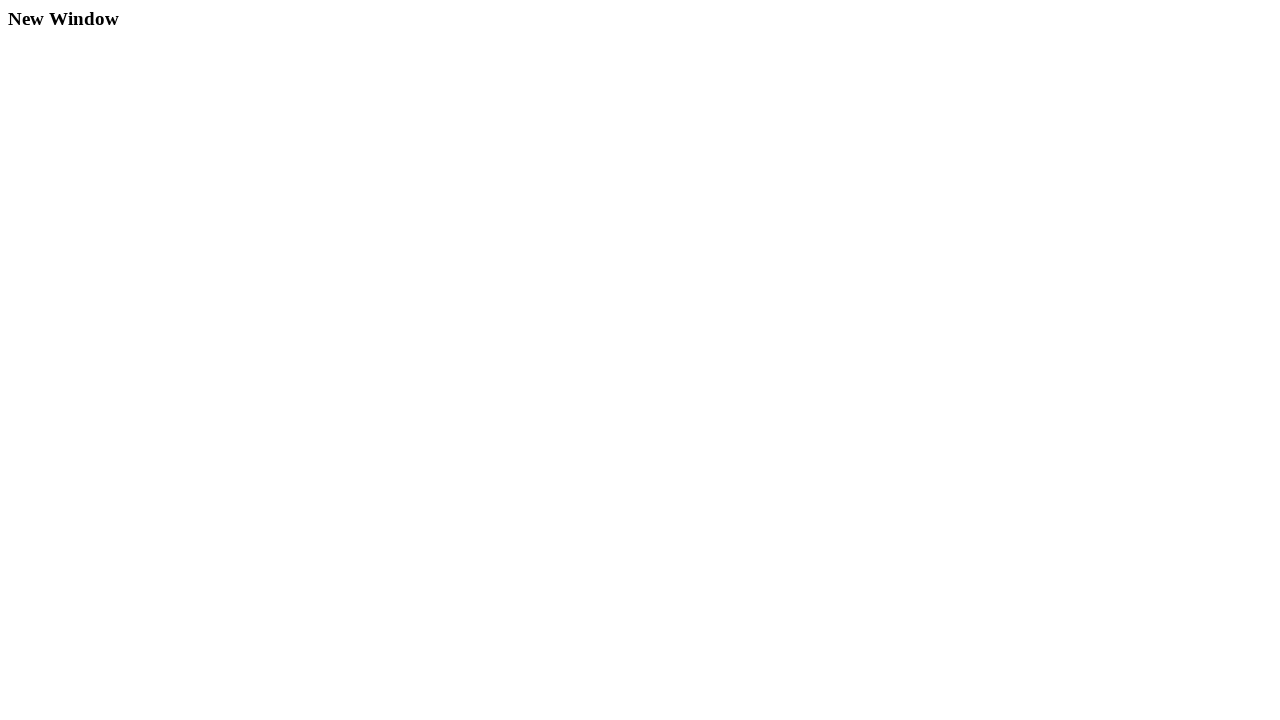

Closed the new window
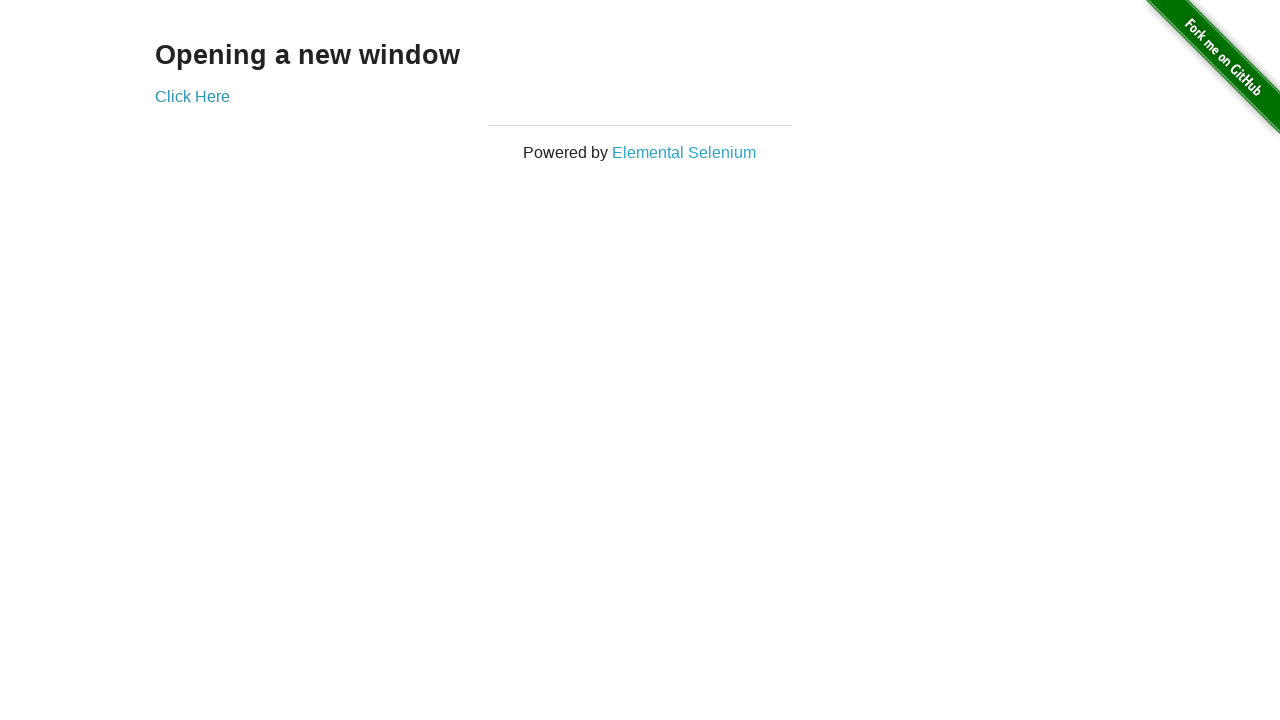

Verified original window content: Opening a new window
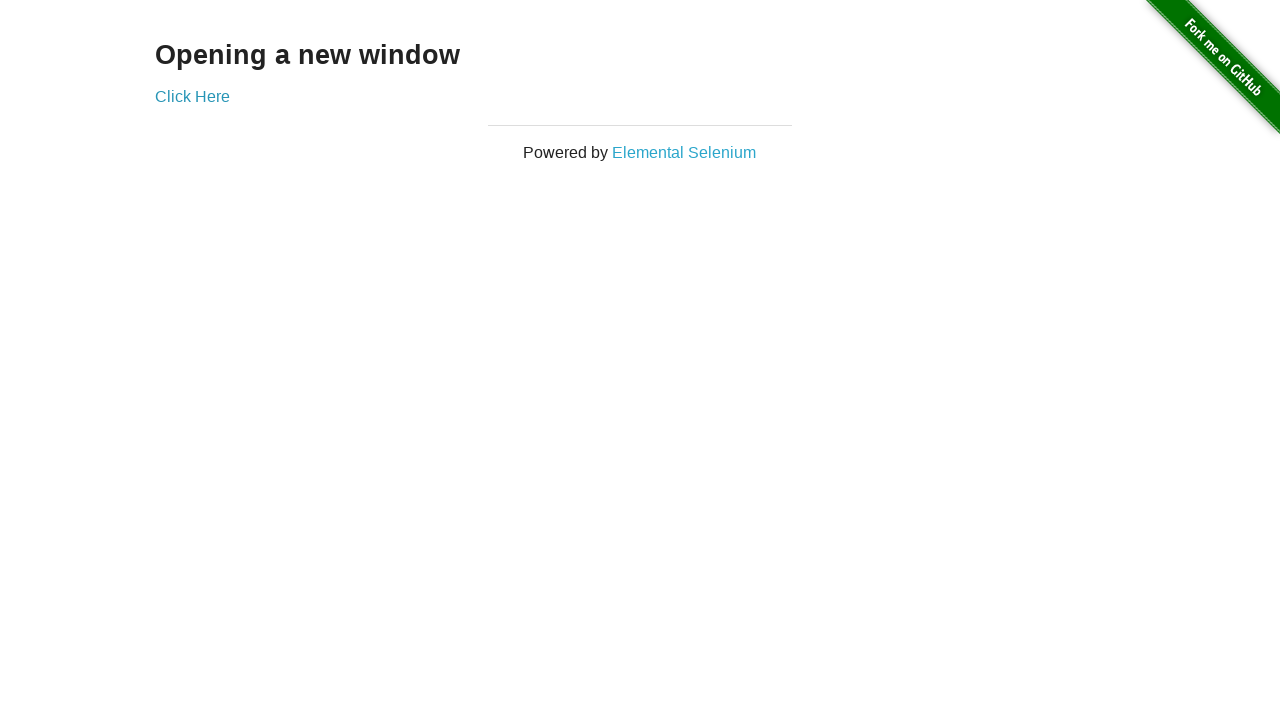

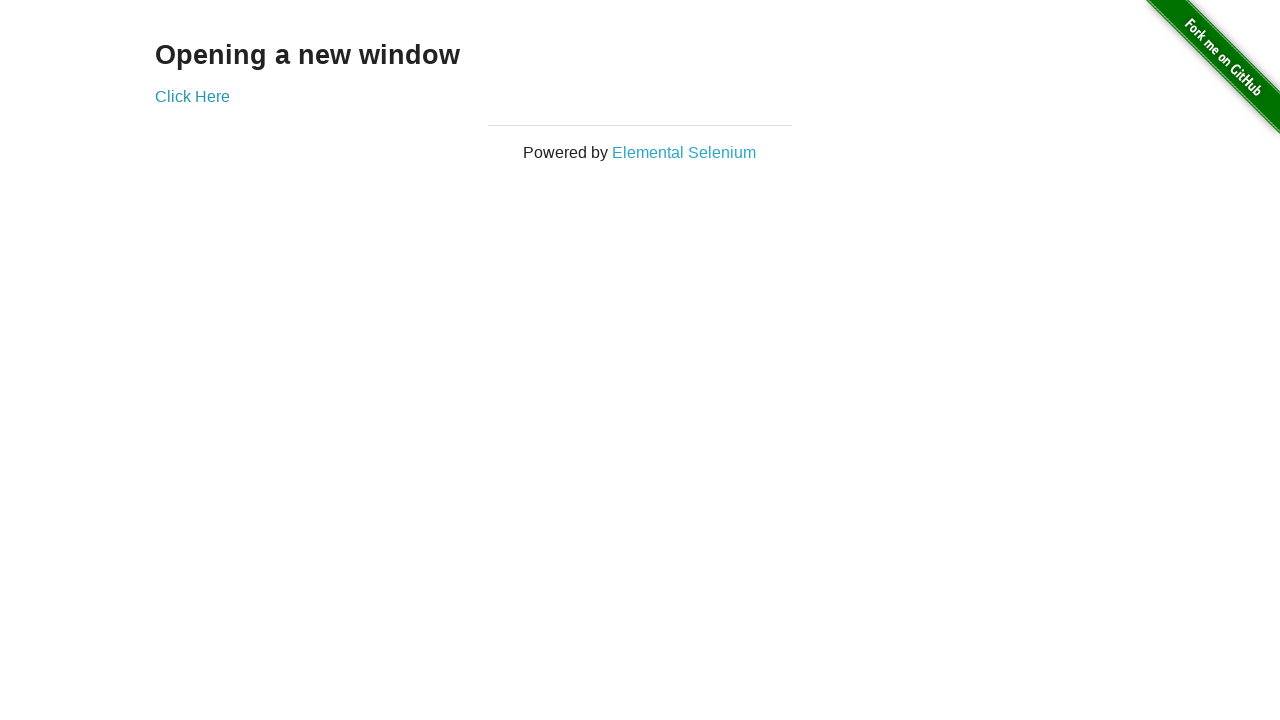